Tests sort functionality on the Browse page by clicking column headers to sort by date, title, description, and location

Starting URL: https://gem.azurewebsites.net/

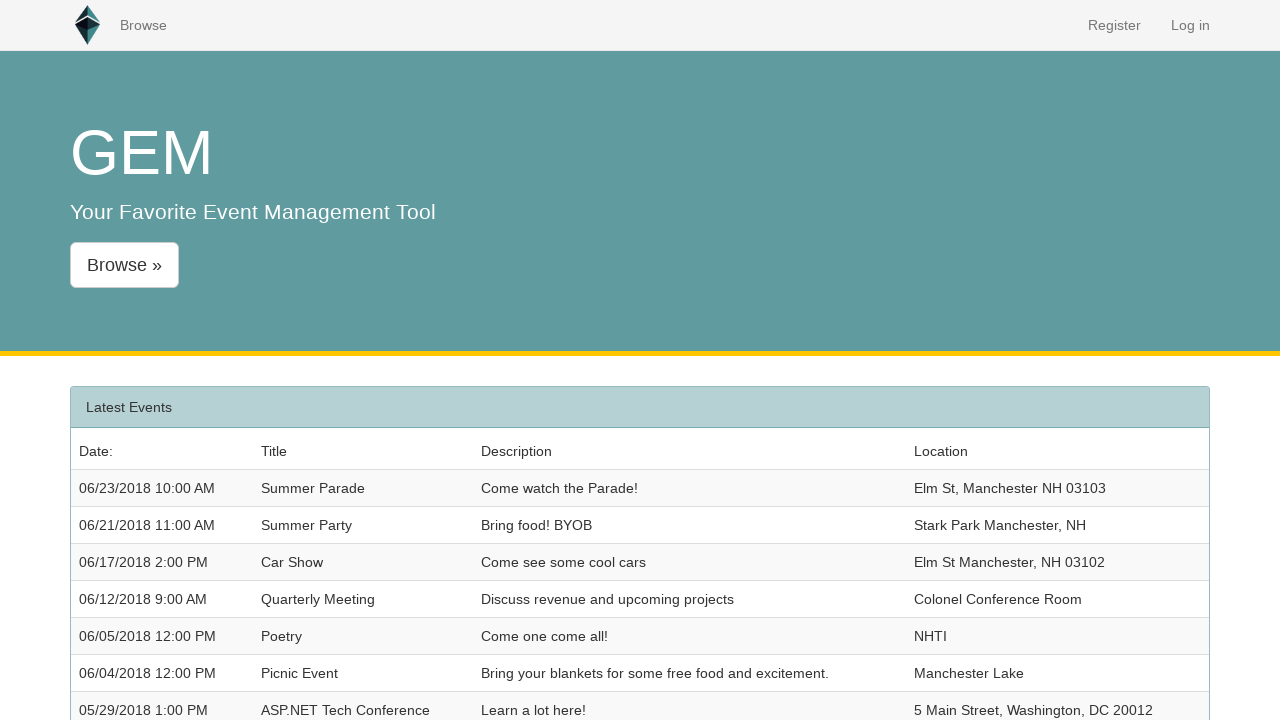

Clicked Browse link to navigate to browse page at (143, 25) on a:text('Browse')
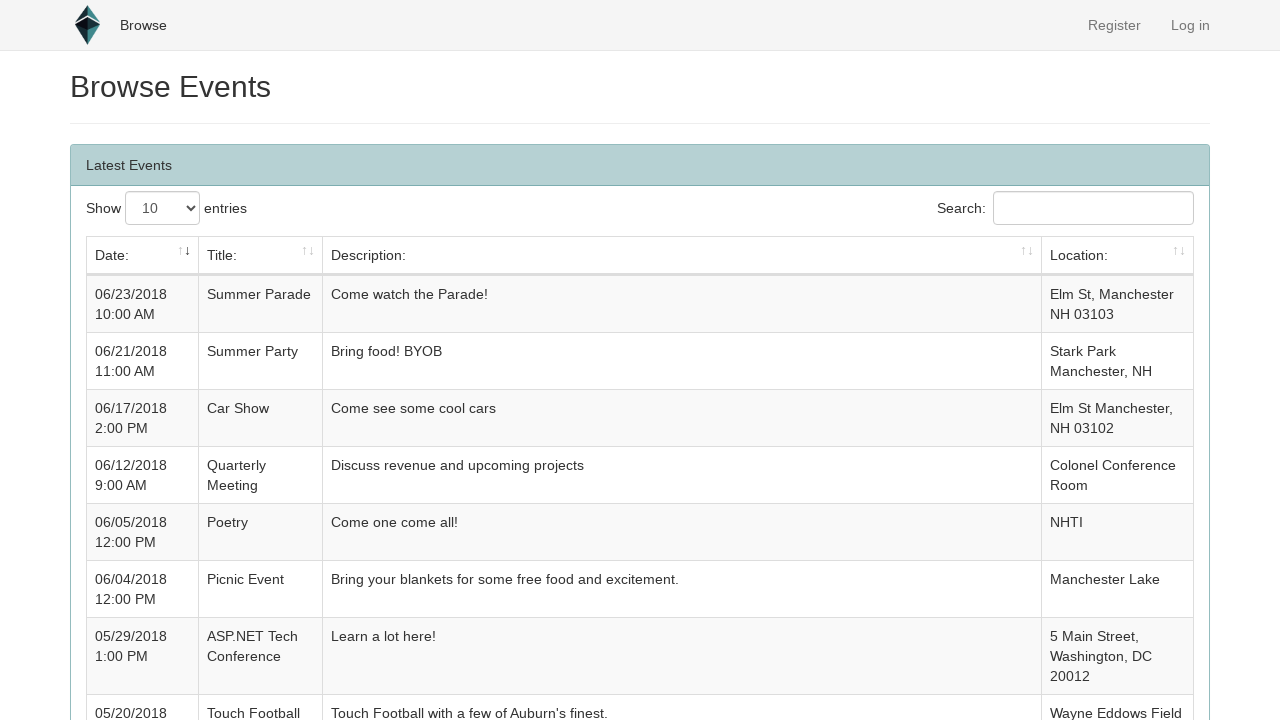

Browse page loaded successfully
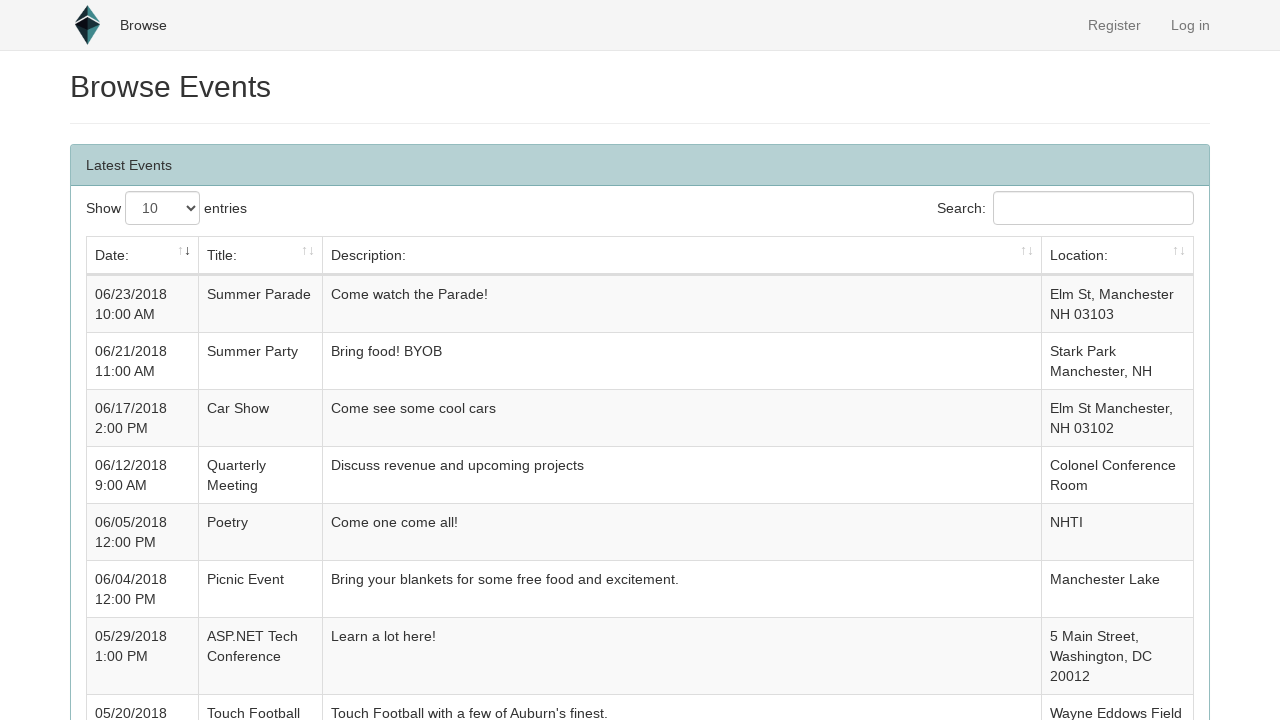

Clicked date column header to sort by date at (143, 256) on xpath=//*[@id='browseData']/thead/tr/td[1]
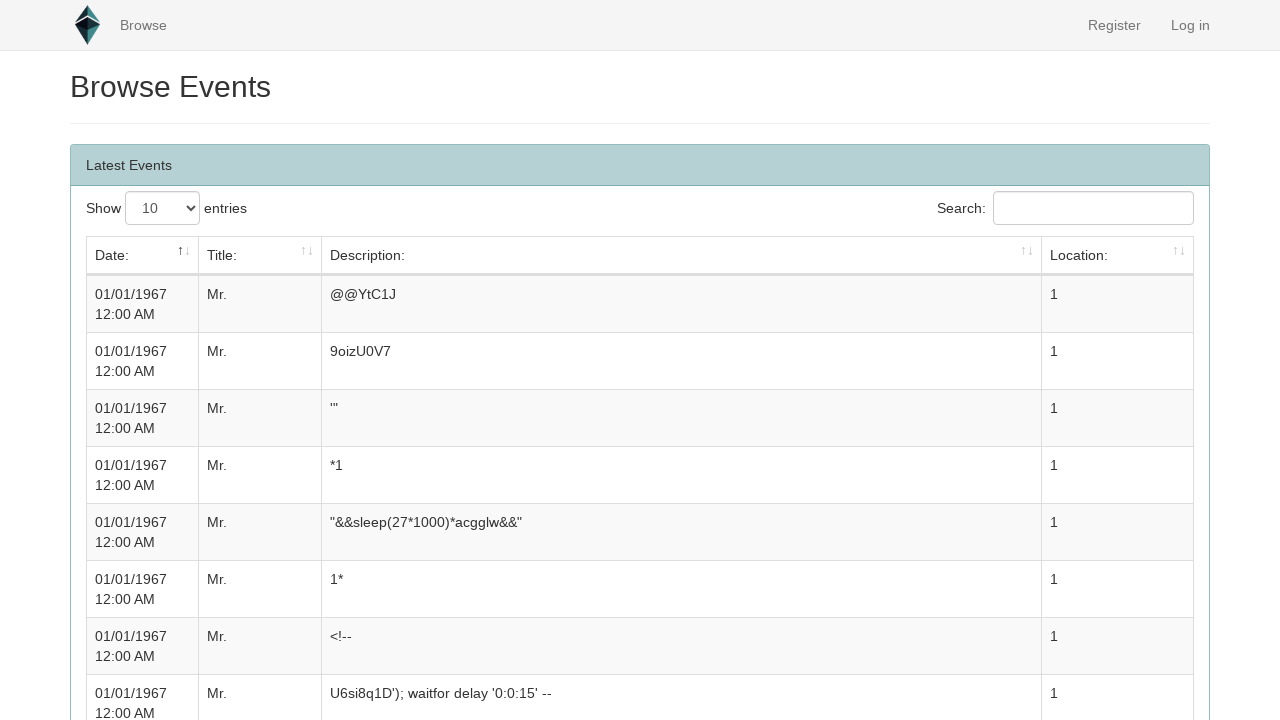

Clicked title column header to sort by title at (261, 256) on xpath=//*[@id='browseData']/thead/tr/td[2]
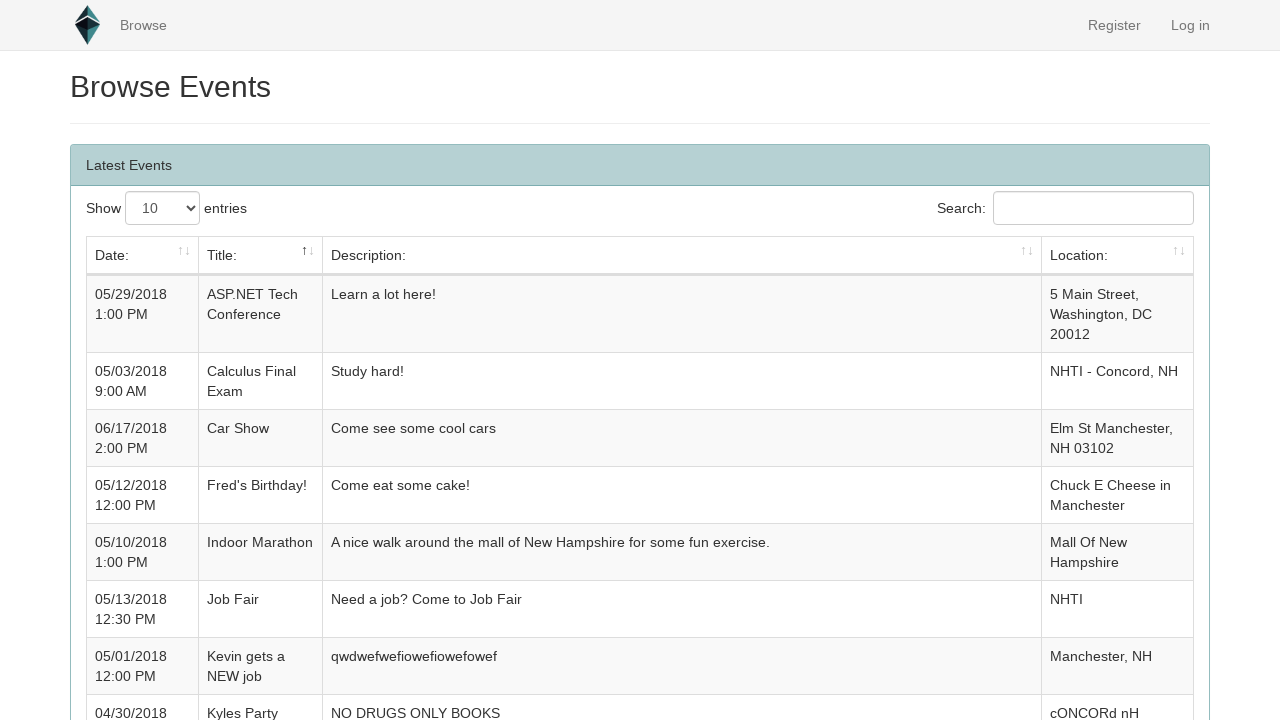

Clicked description column header to sort by description at (682, 256) on xpath=//*[@id='browseData']/thead/tr/td[3]
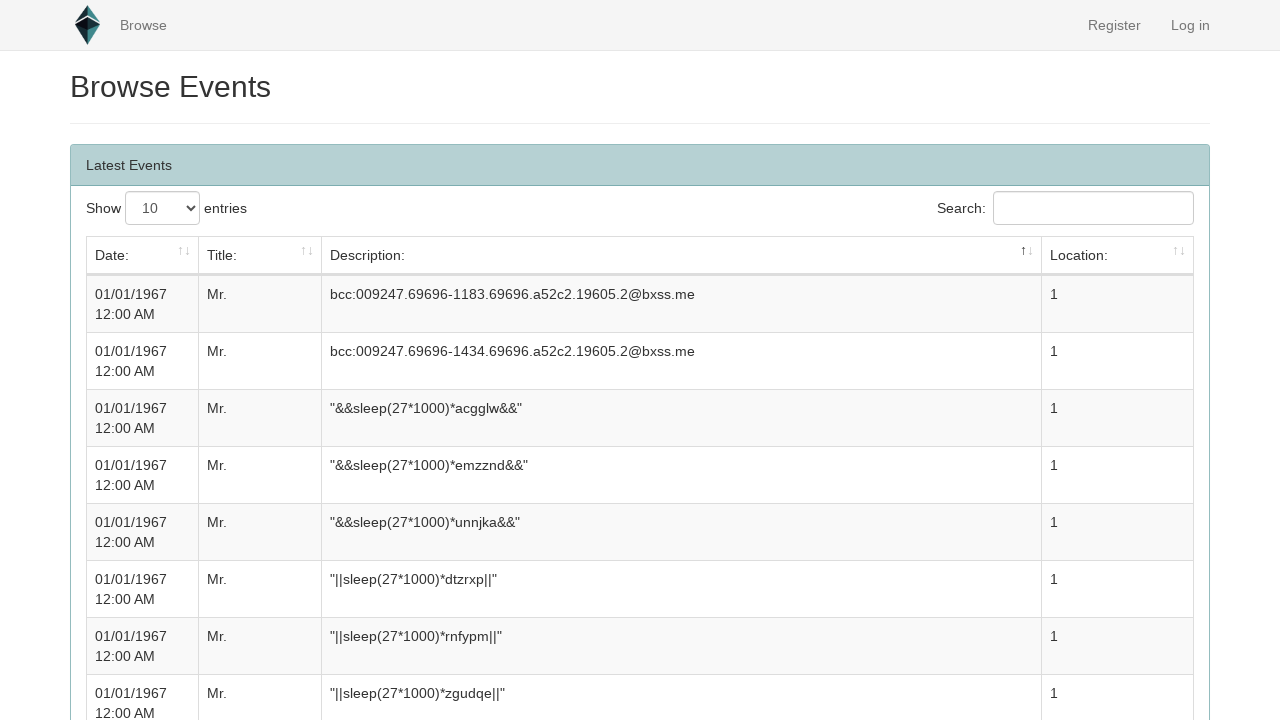

Clicked location column header to sort by location at (1118, 256) on xpath=//*[@id='browseData']/thead/tr/td[4]
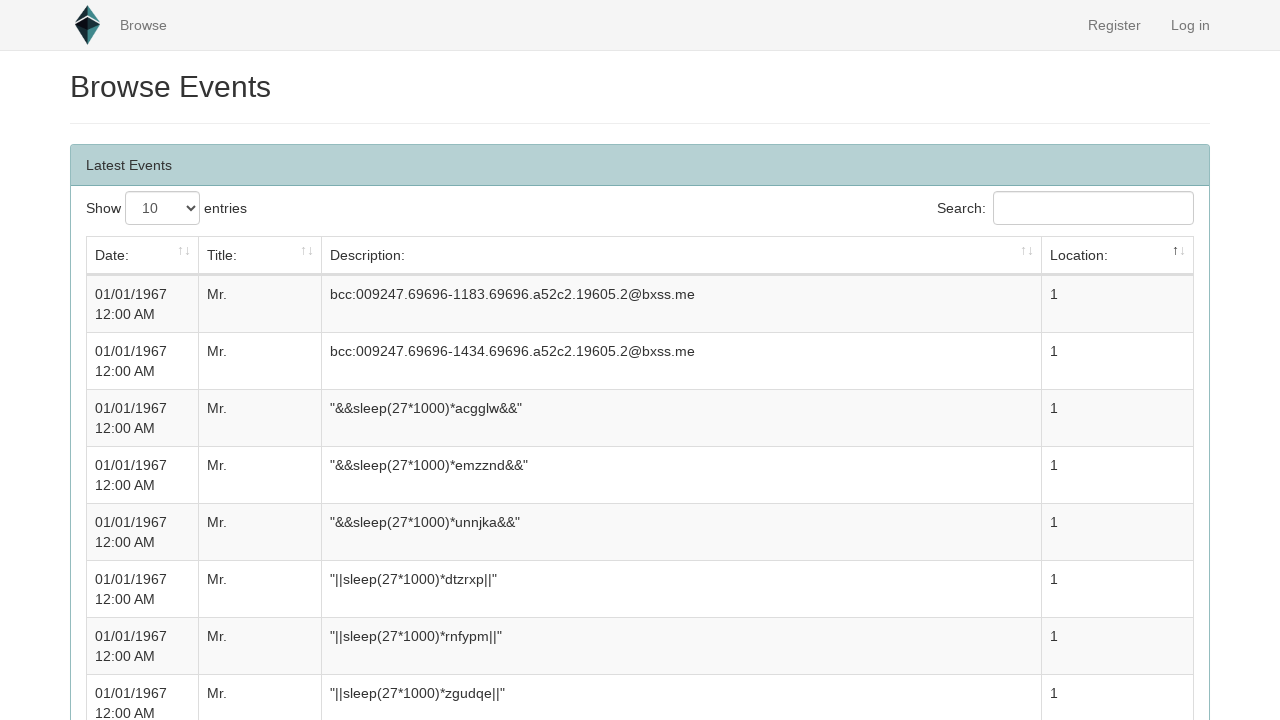

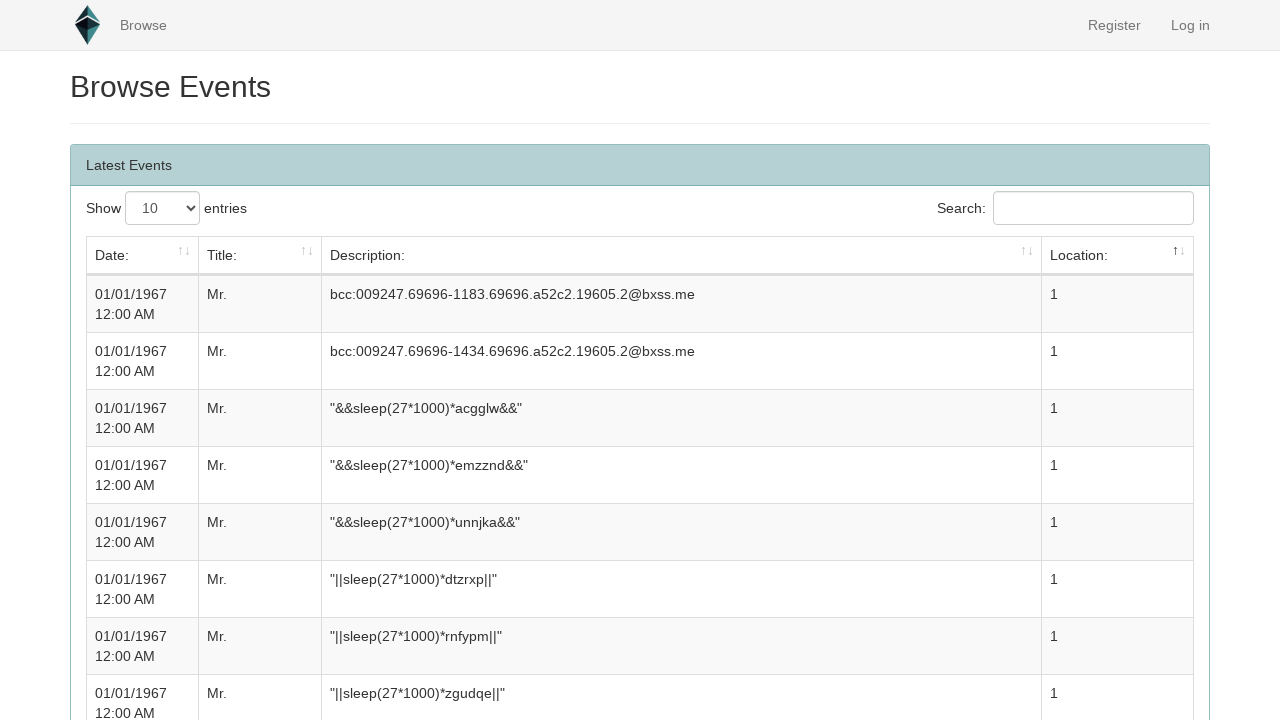